Tests keyboard input functionality by sending various key combinations and text to an input field

Starting URL: http://the-internet.herokuapp.com/

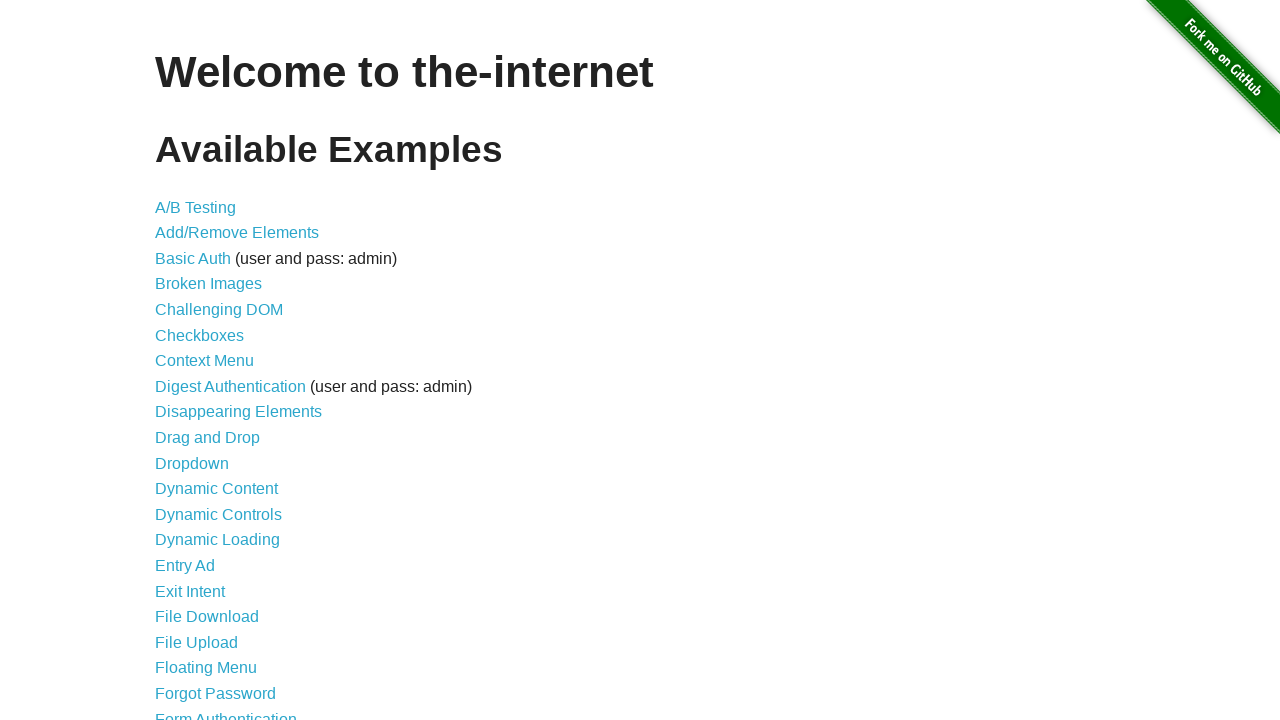

Clicked on Key Presses link at (200, 360) on text=Key Presses
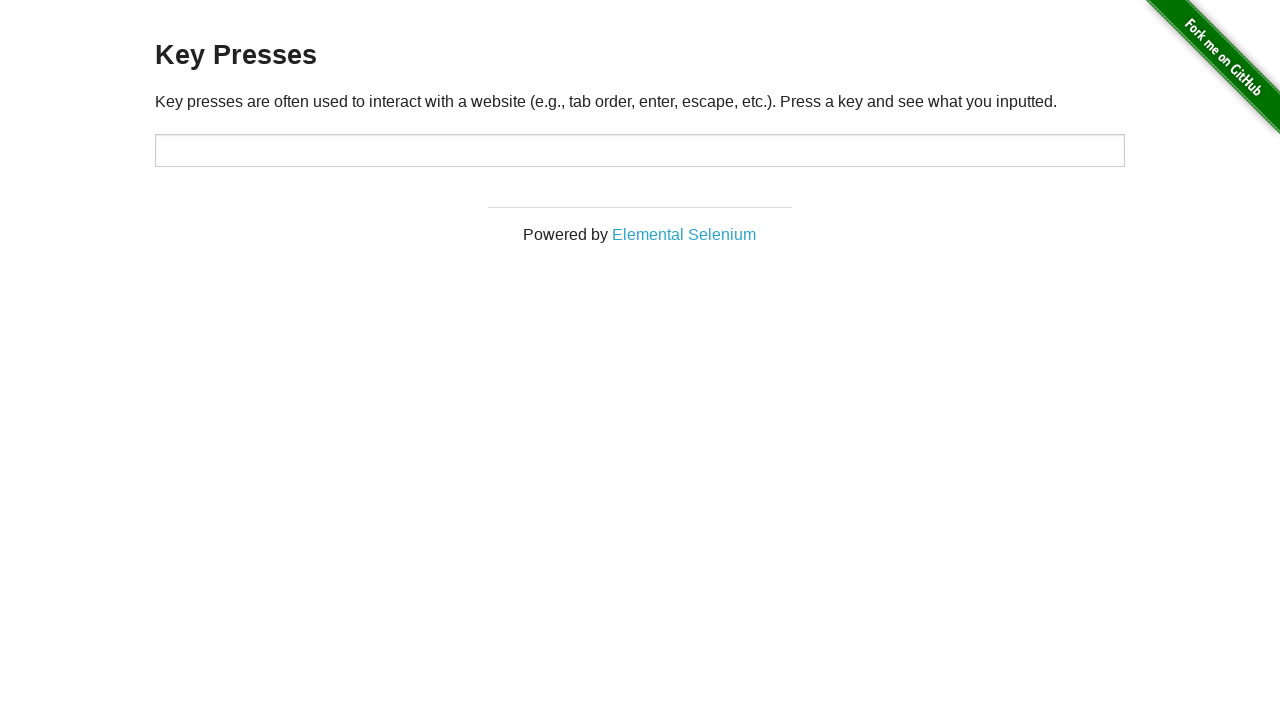

Clicked on target input field at (640, 150) on #target
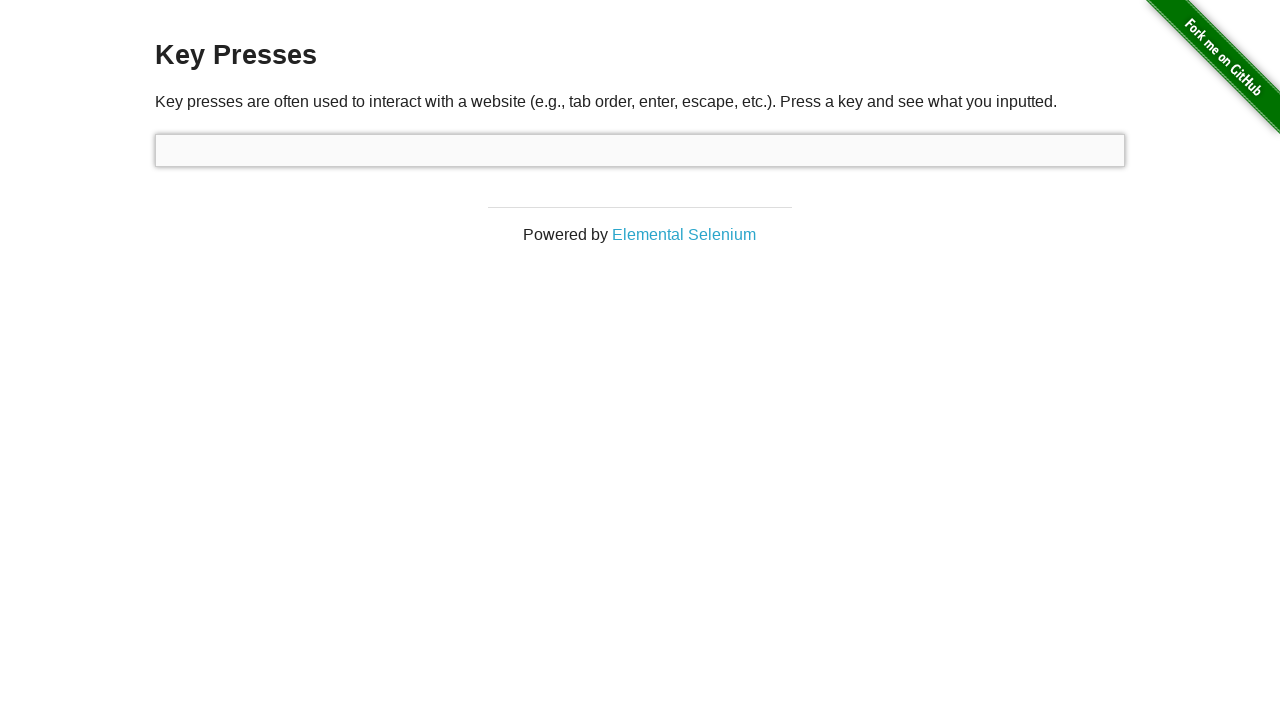

Pressed Alt key
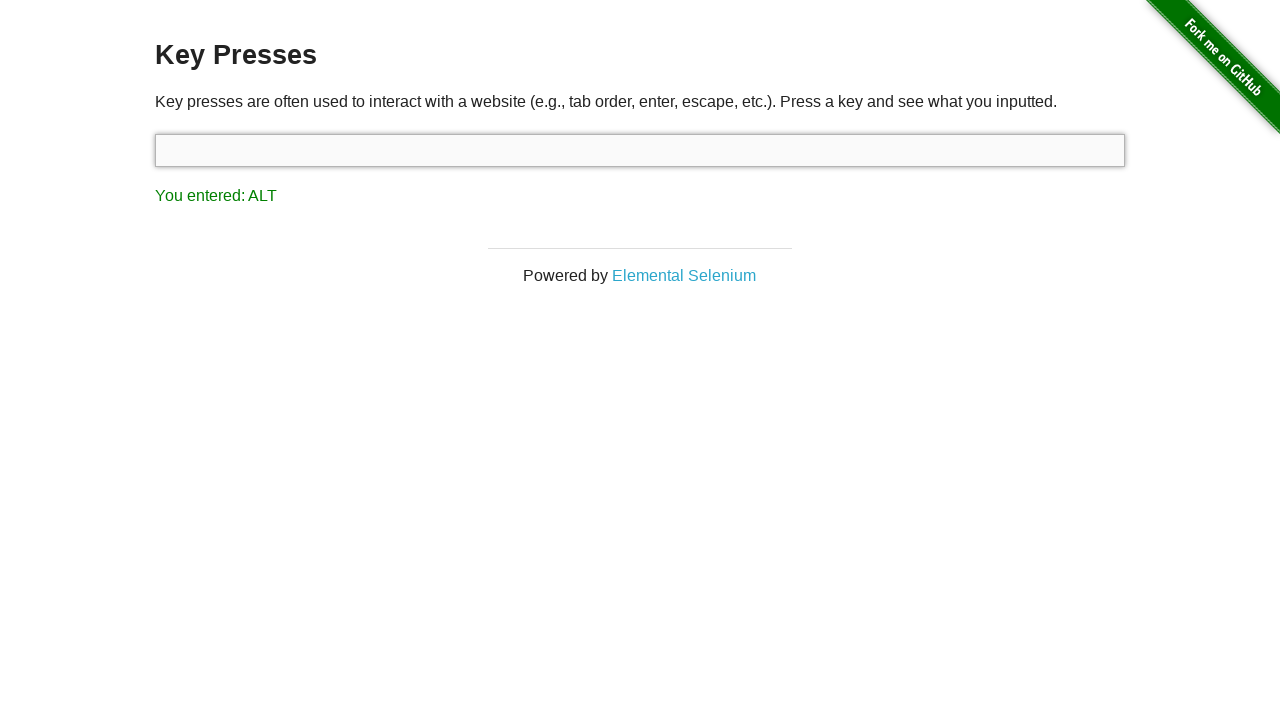

Pressed Control key
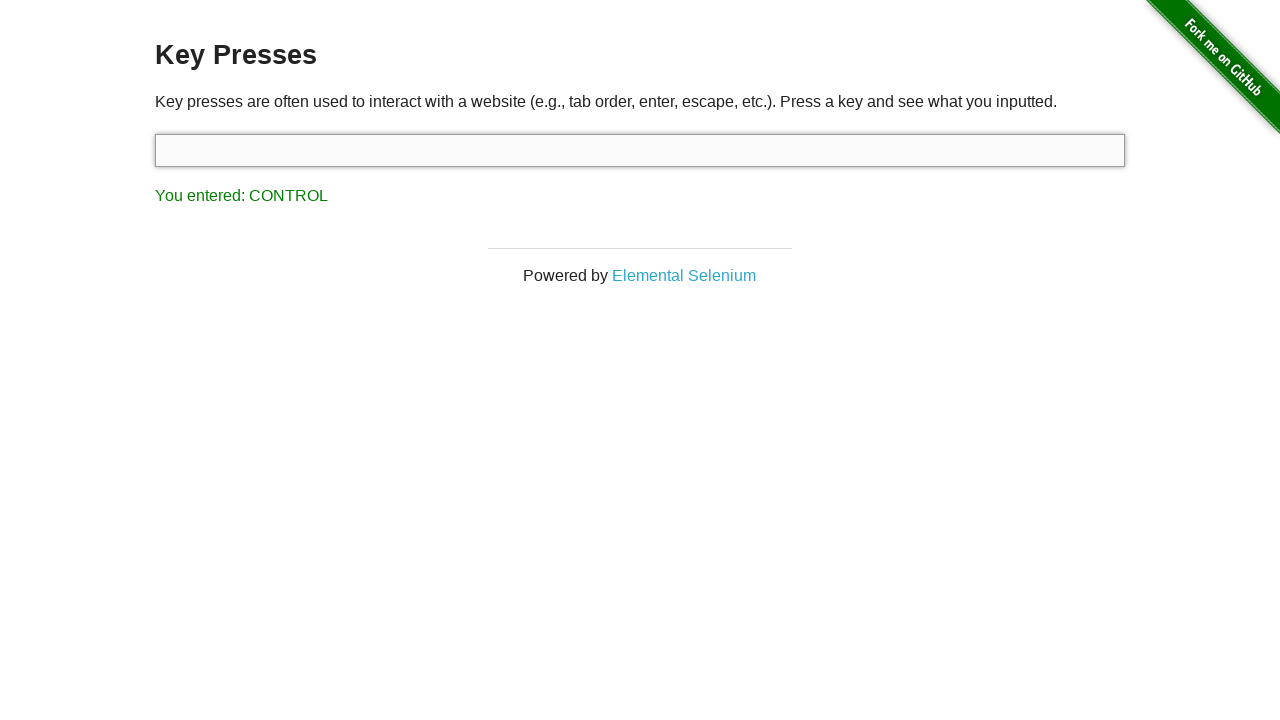

Held down Shift key
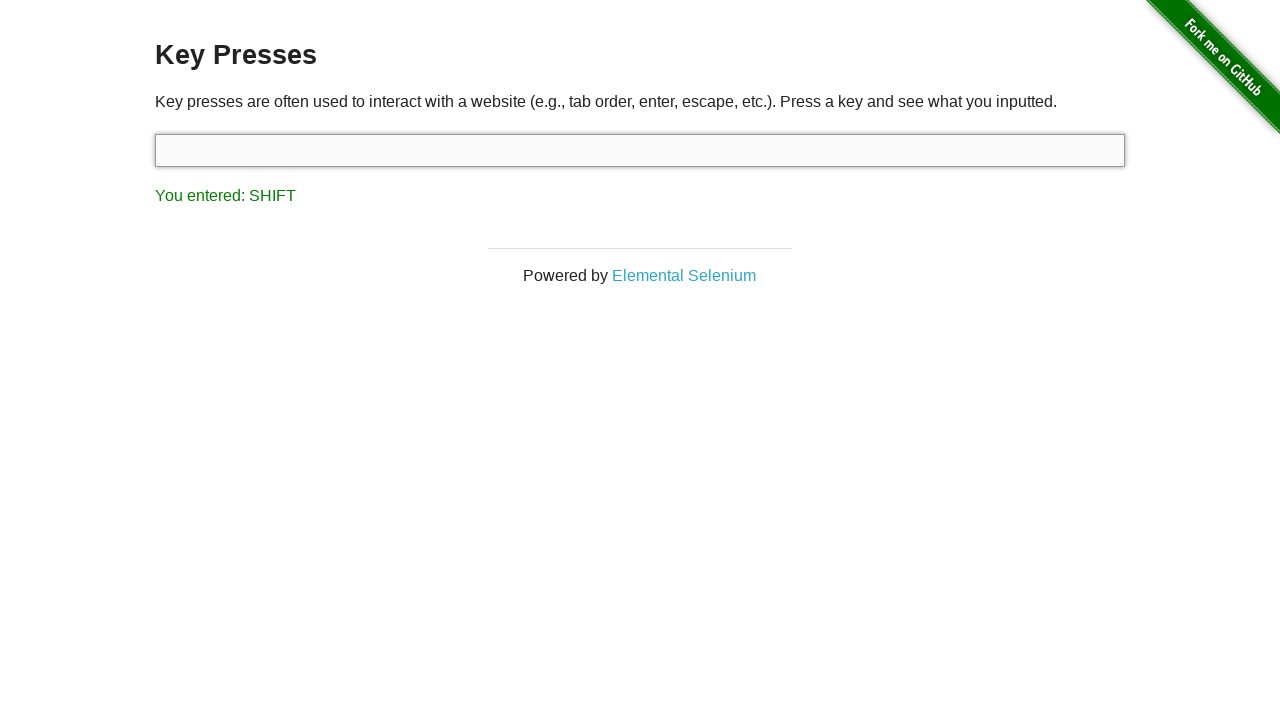

Typed 'hi' with Shift held down
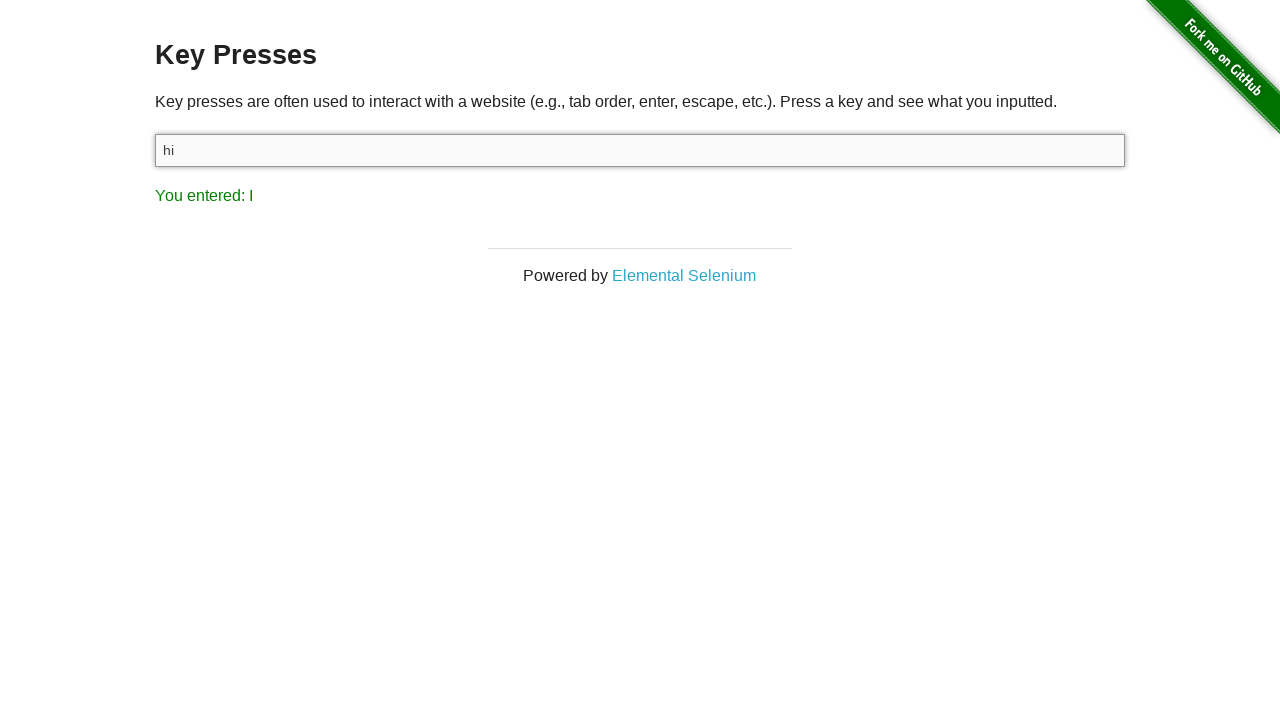

Released Shift key
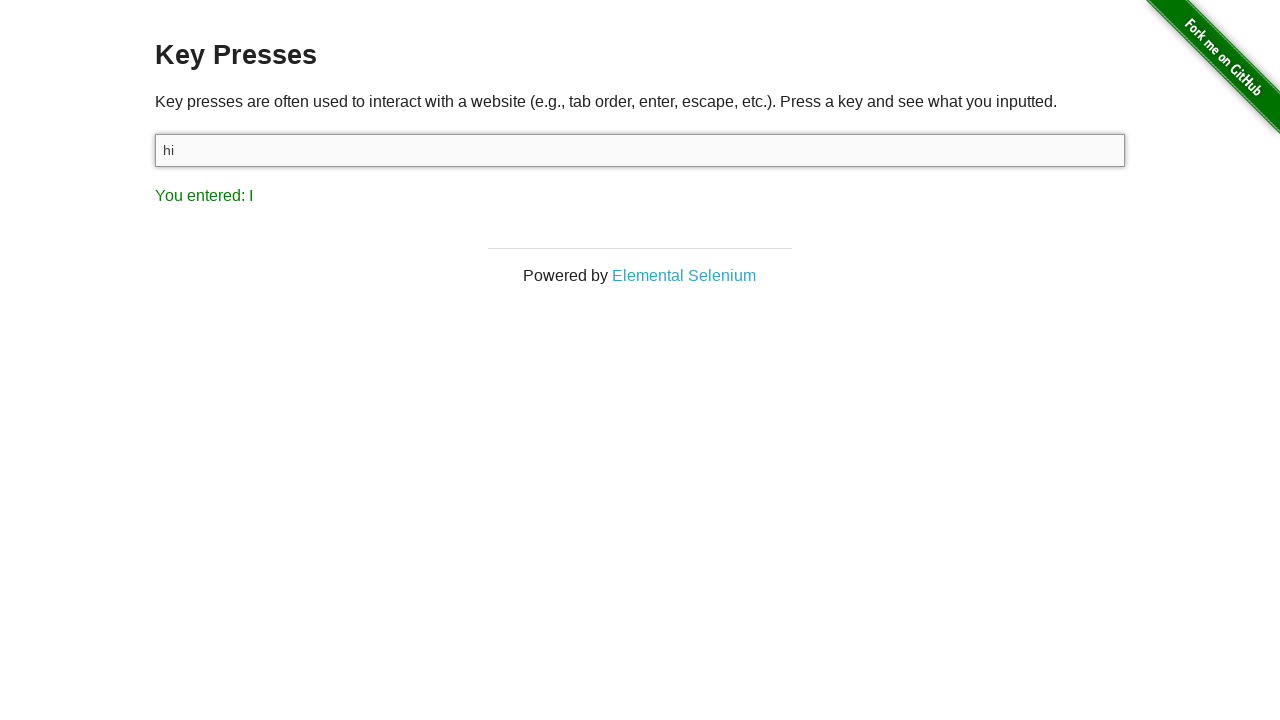

Pressed Enter key
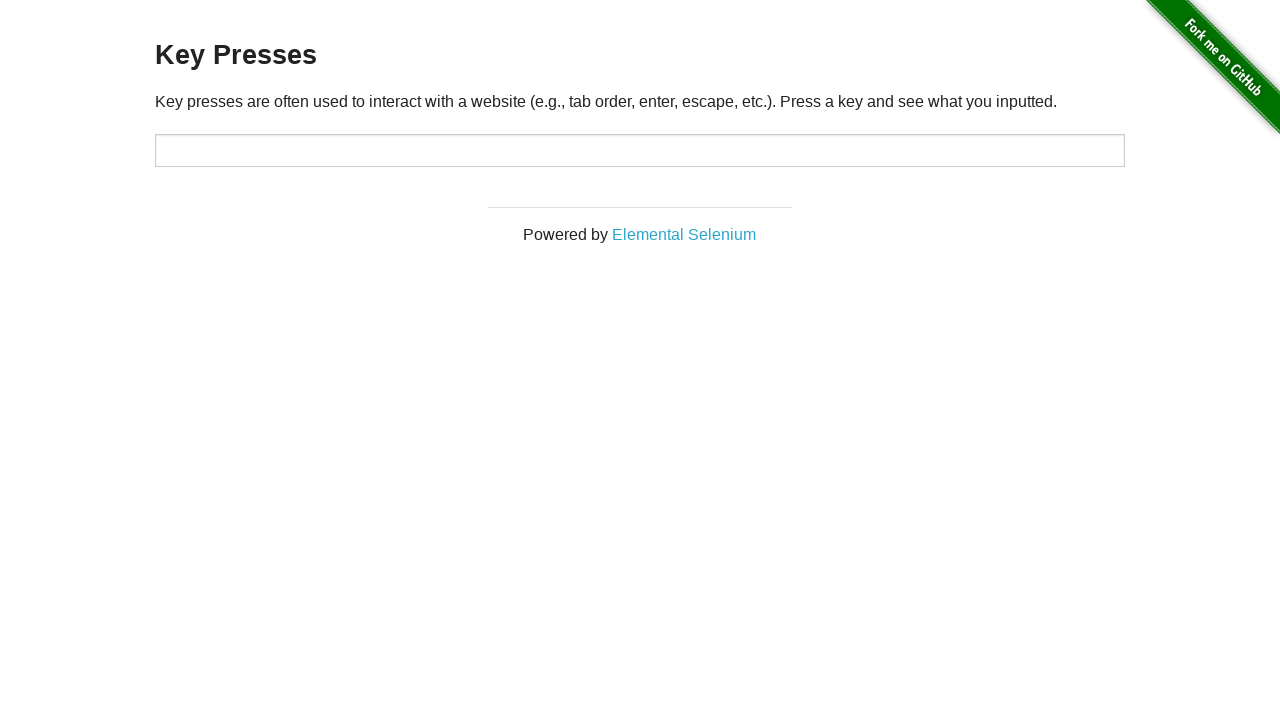

Pressed Escape key
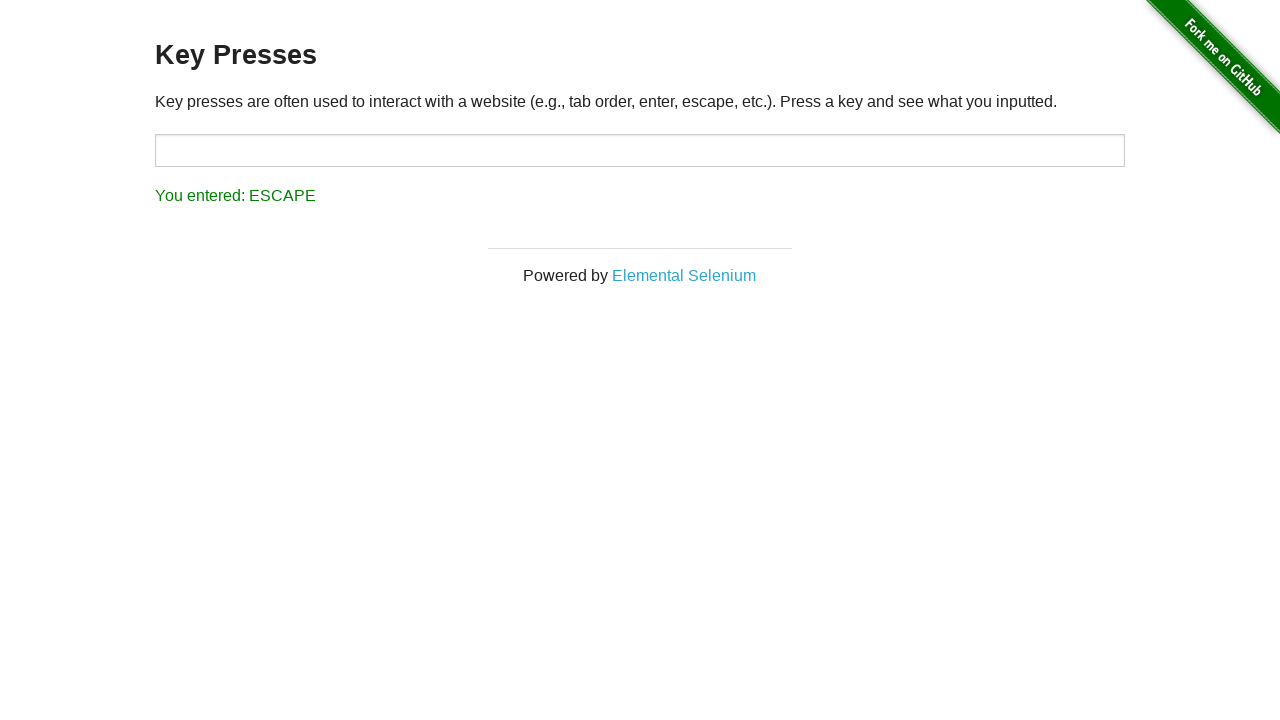

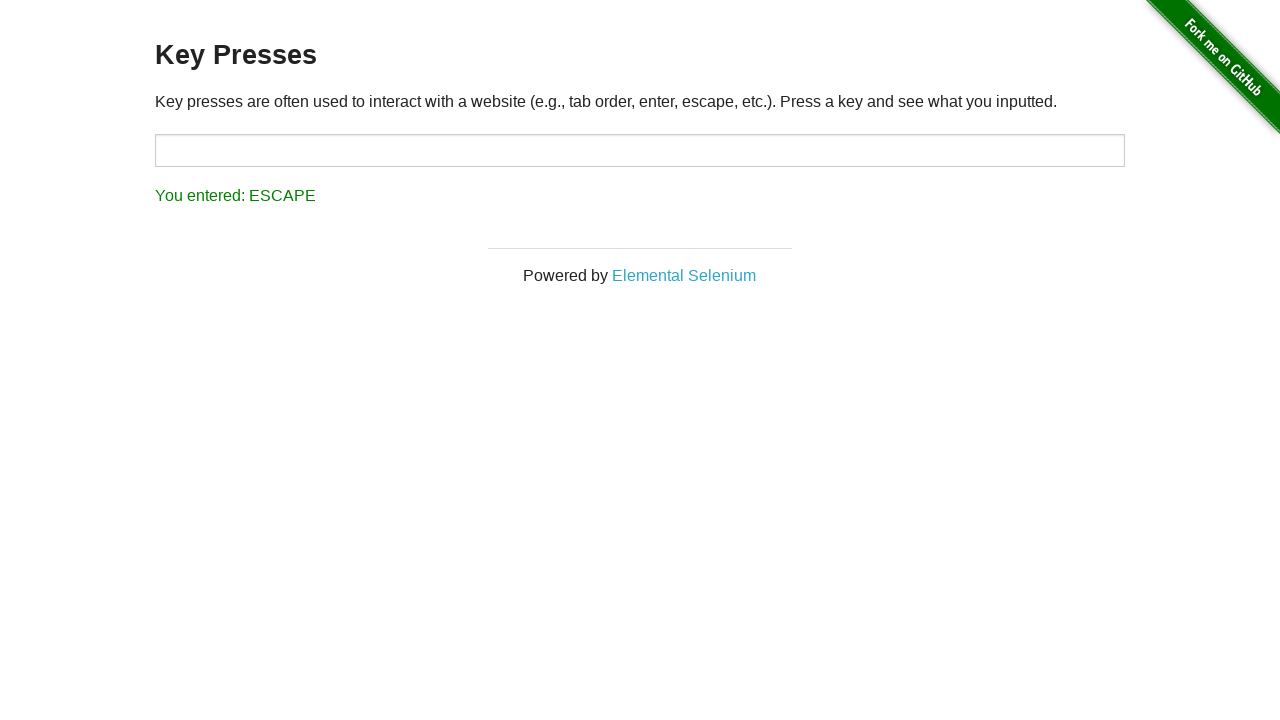